Tests dropdown selection functionality by selecting options using different methods (index, value, visible text) and verifying dropdown contents

Starting URL: https://the-internet.herokuapp.com/dropdown

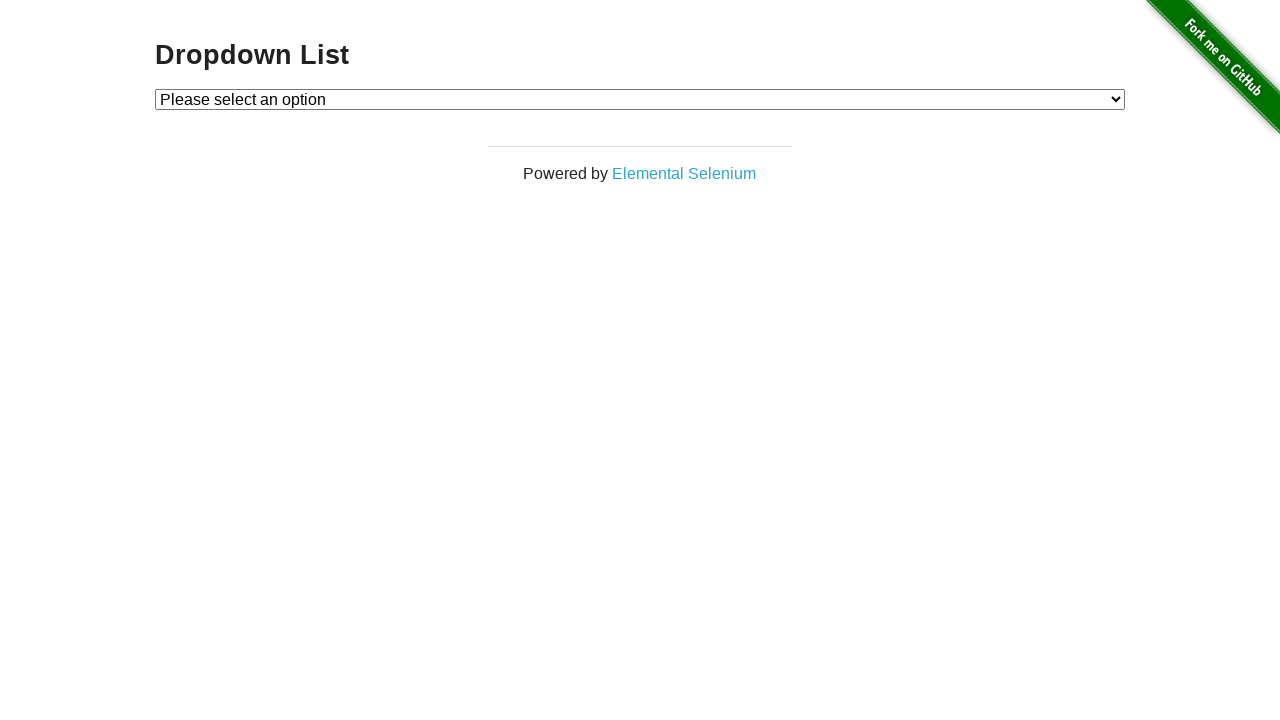

Located dropdown element
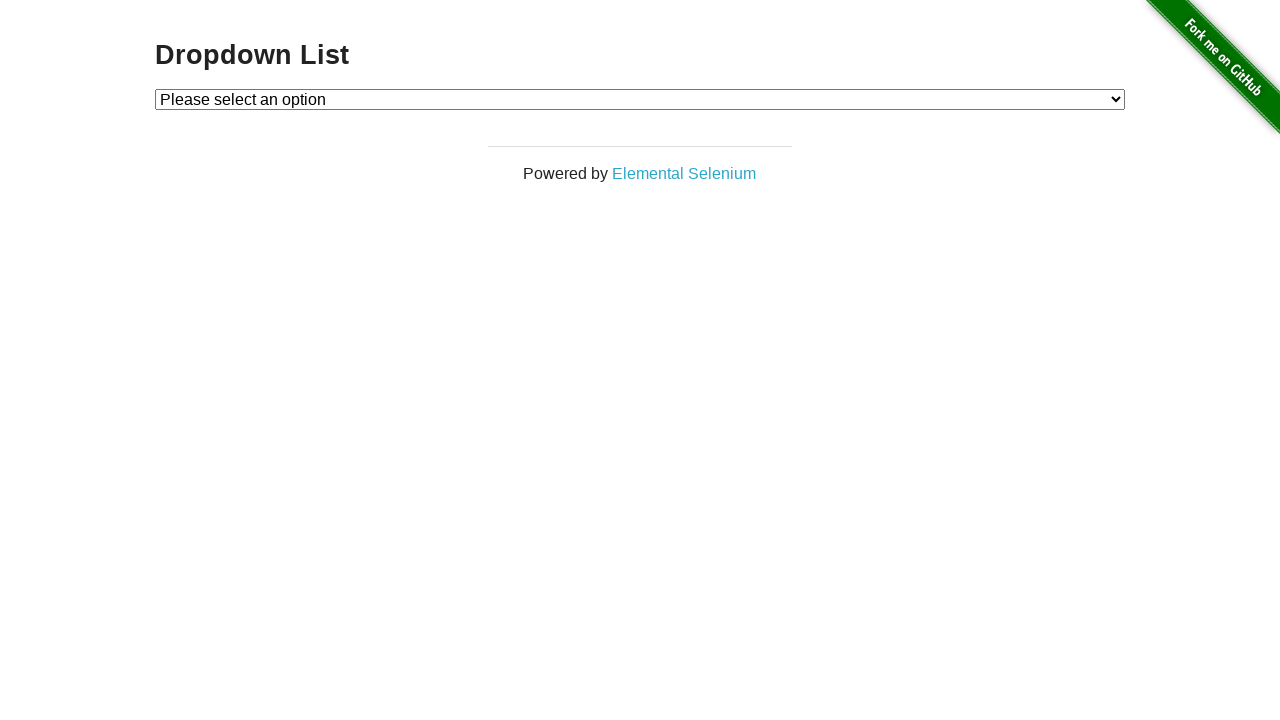

Selected dropdown option by index 1 on select#dropdown
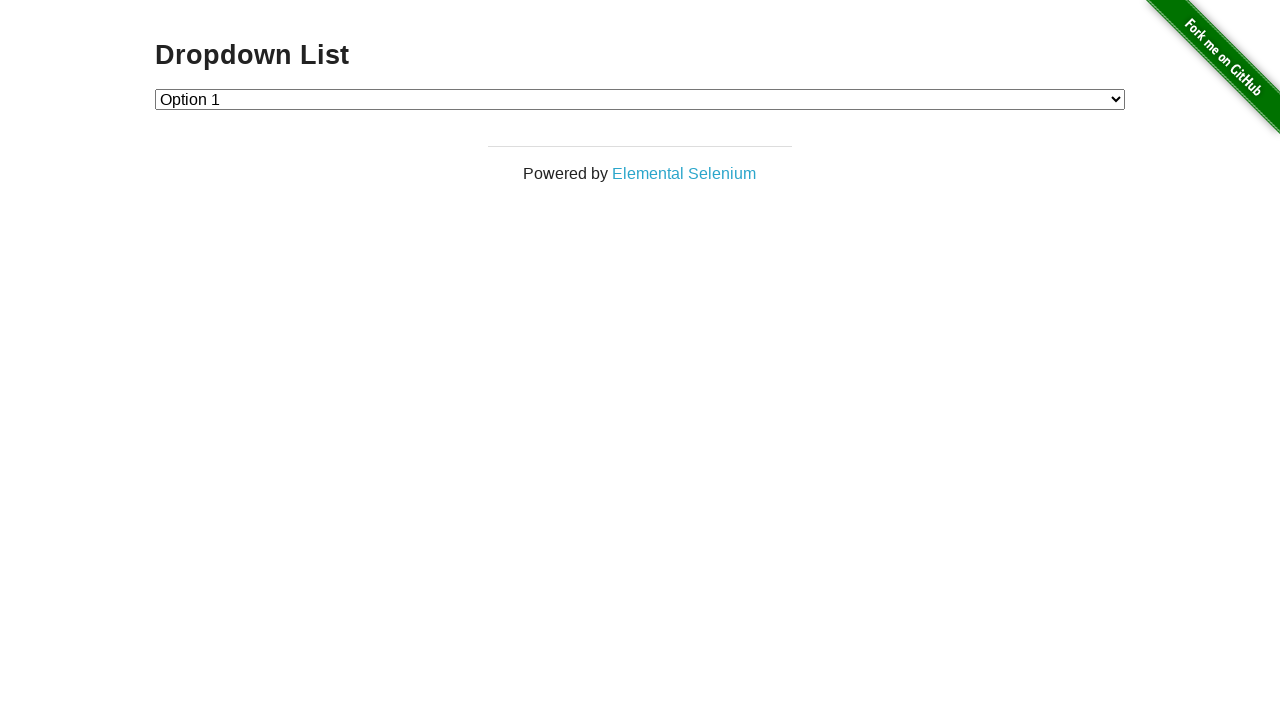

Selected dropdown option with value '2' on select#dropdown
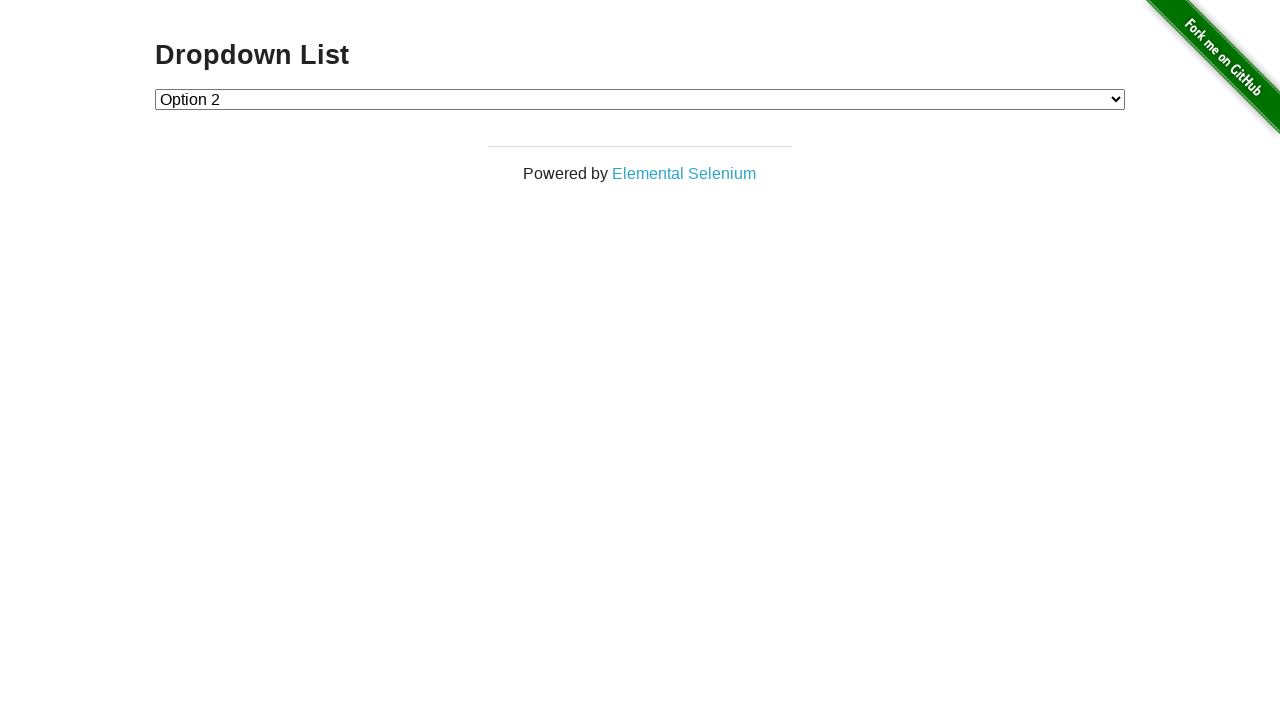

Selected dropdown option with label 'Option 1' on select#dropdown
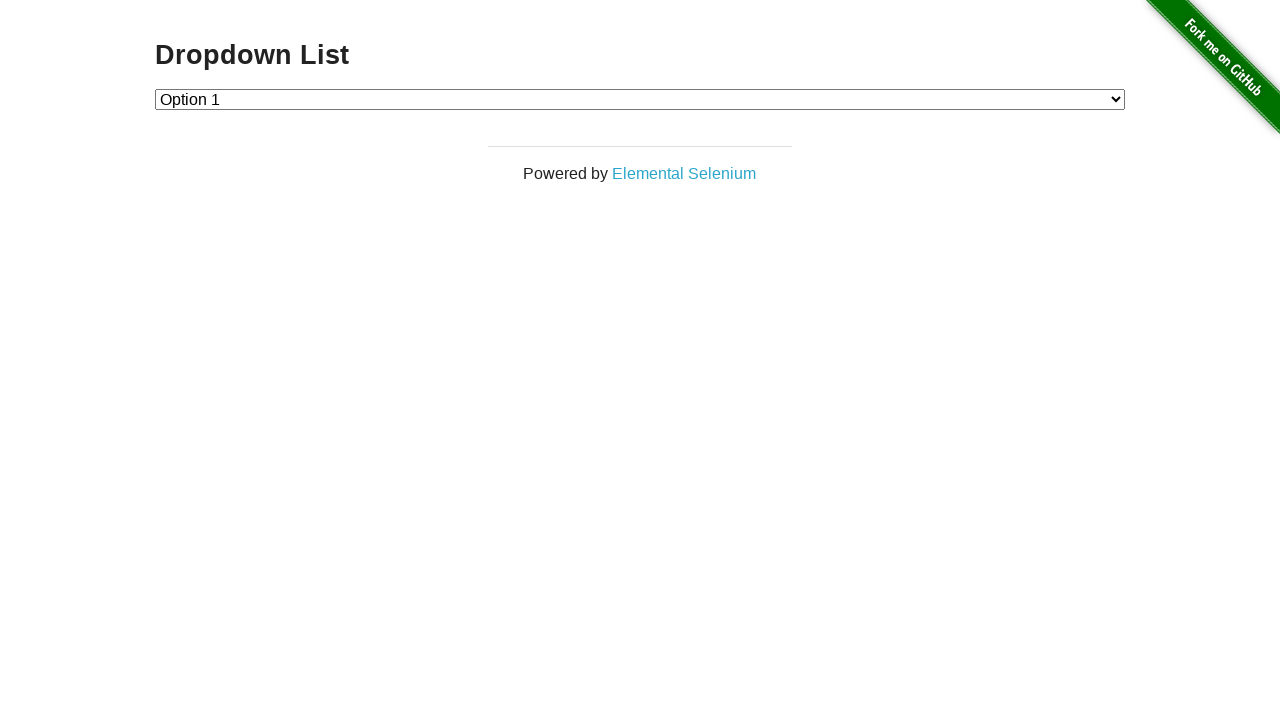

Retrieved all dropdown options
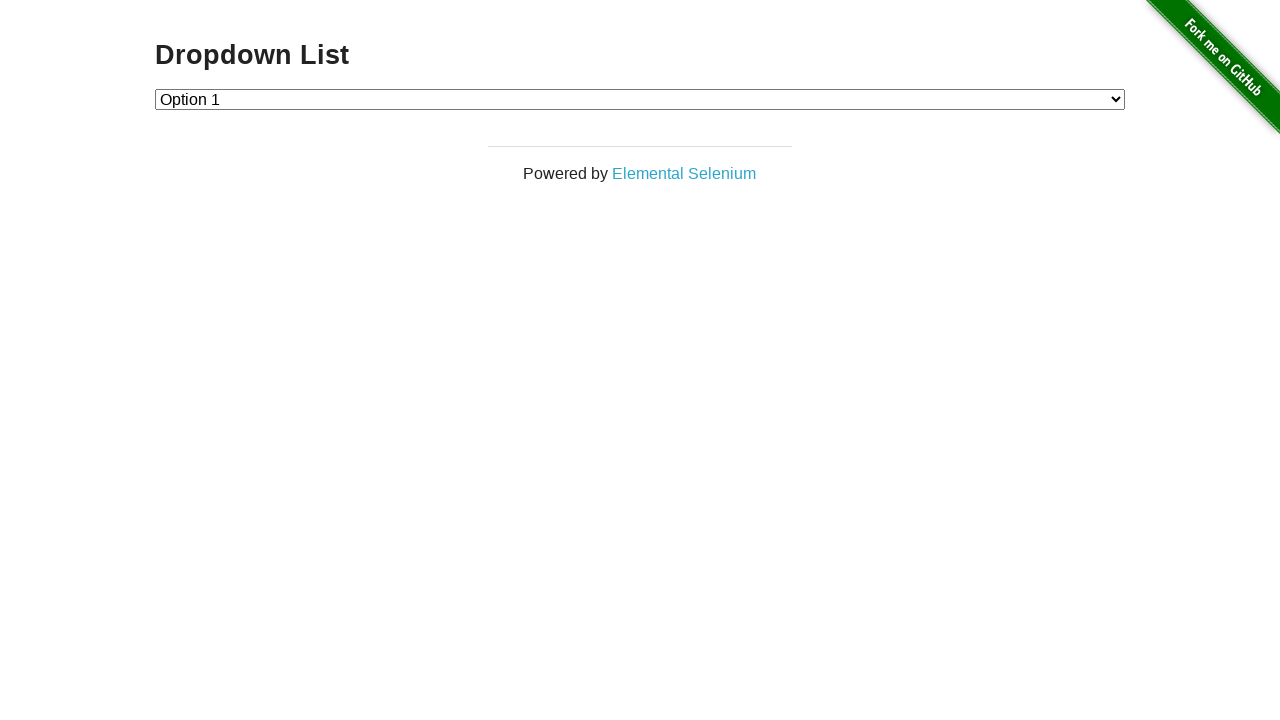

Dropdown option count verification failed
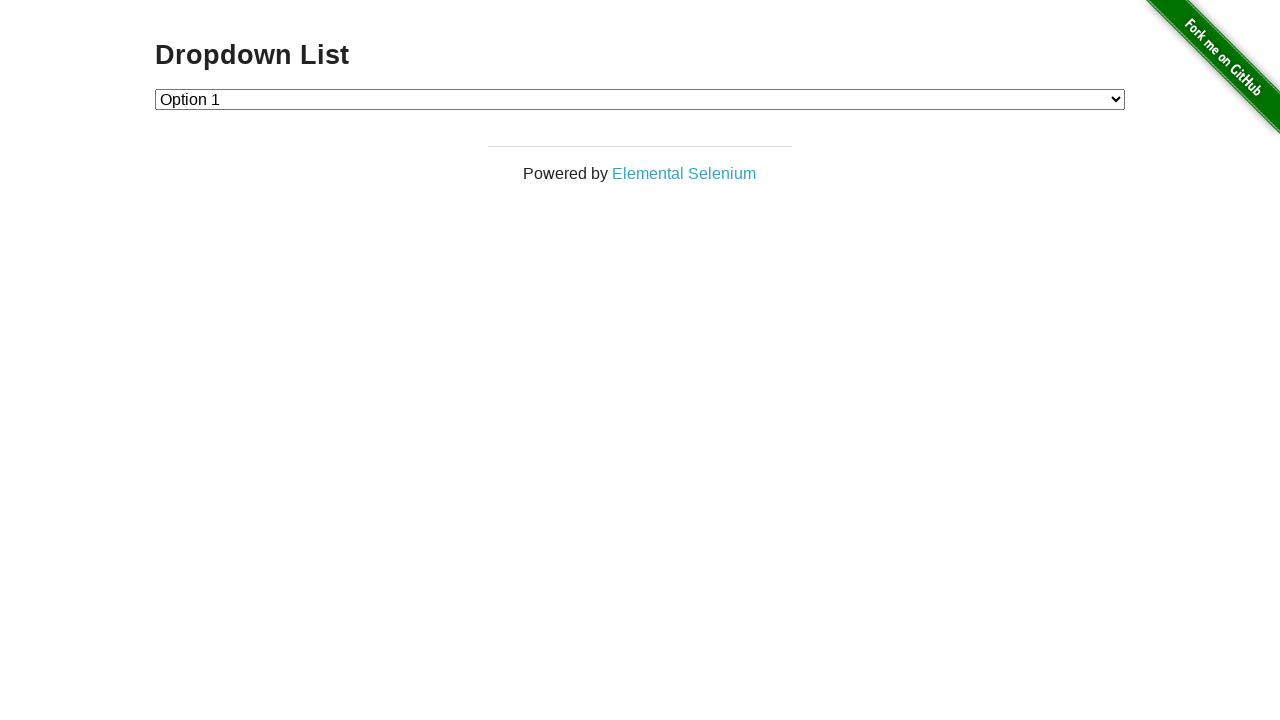

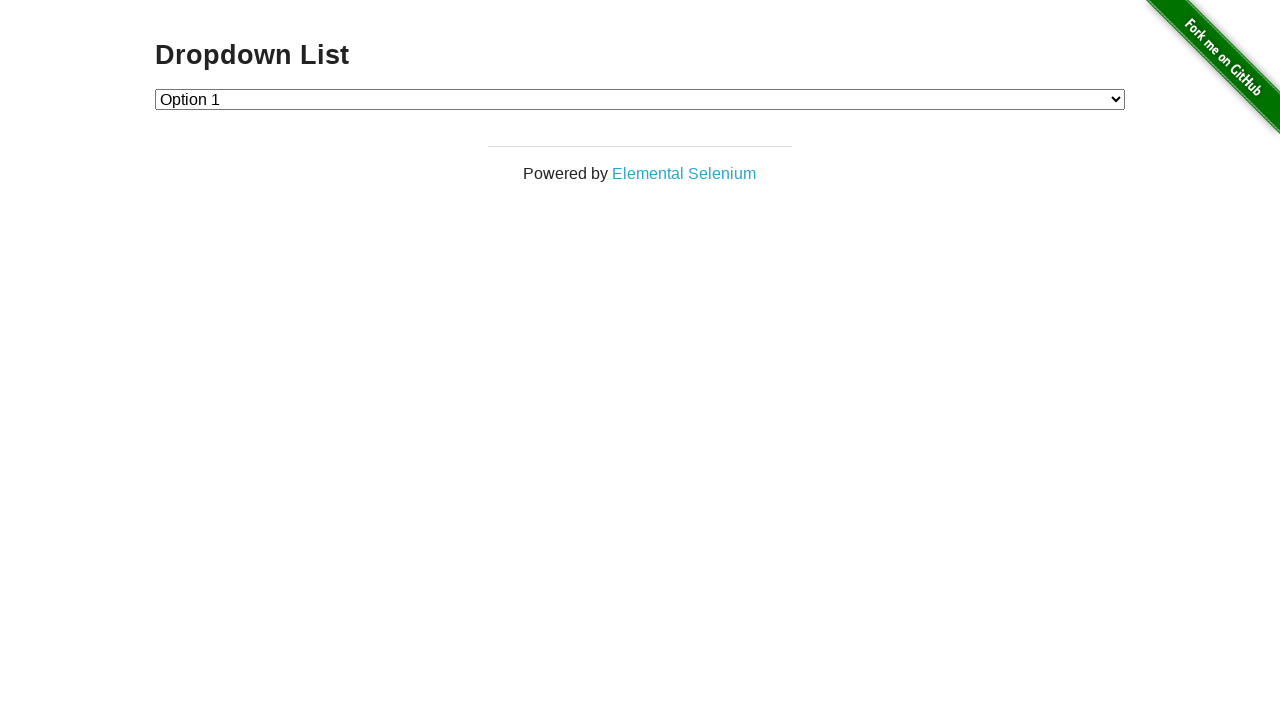